Navigates to the Automation Exercise home page and verifies that the application logo is displayed and the page title is correct.

Starting URL: https://automationexercise.com/

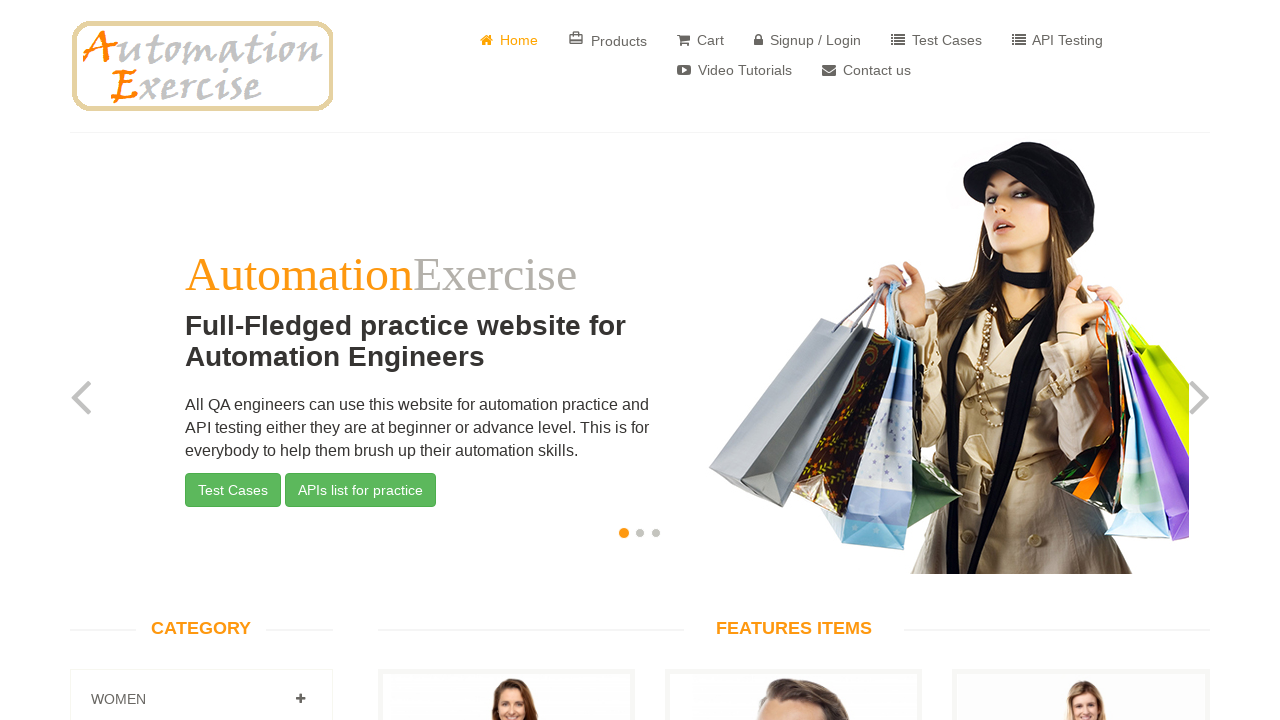

Waited for website logo to be visible
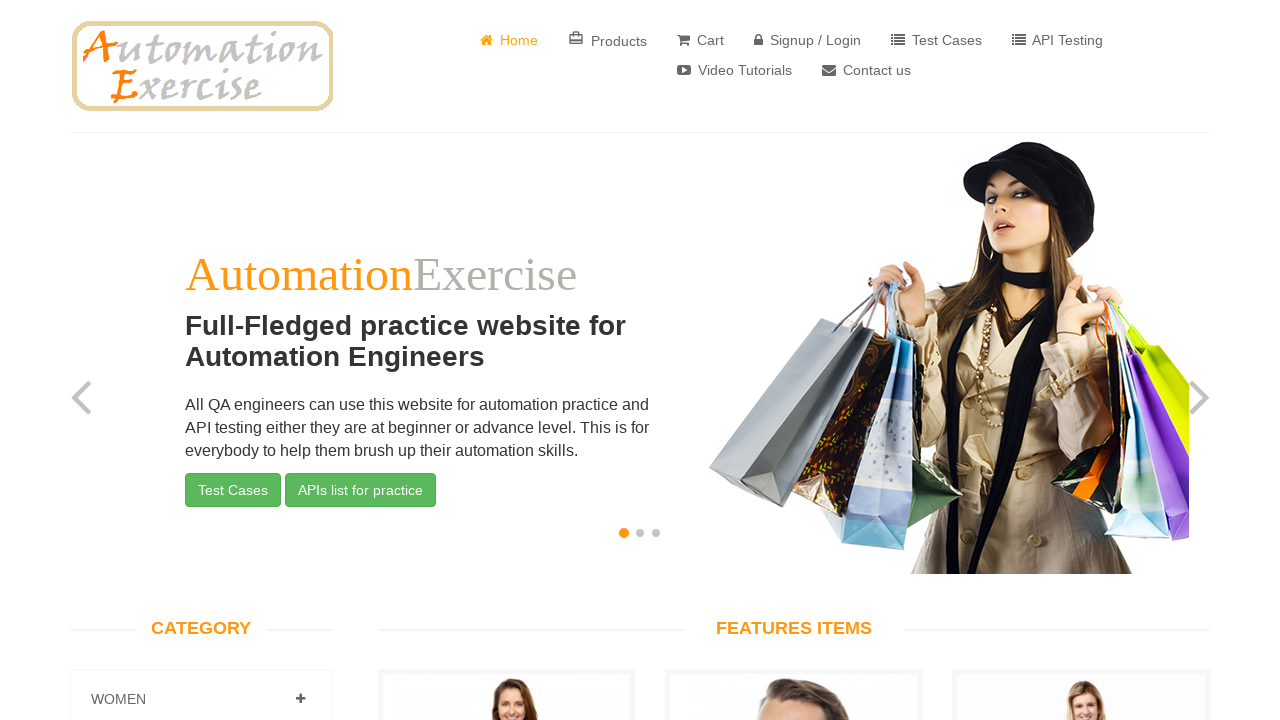

Verified page title is 'Automation Exercise'
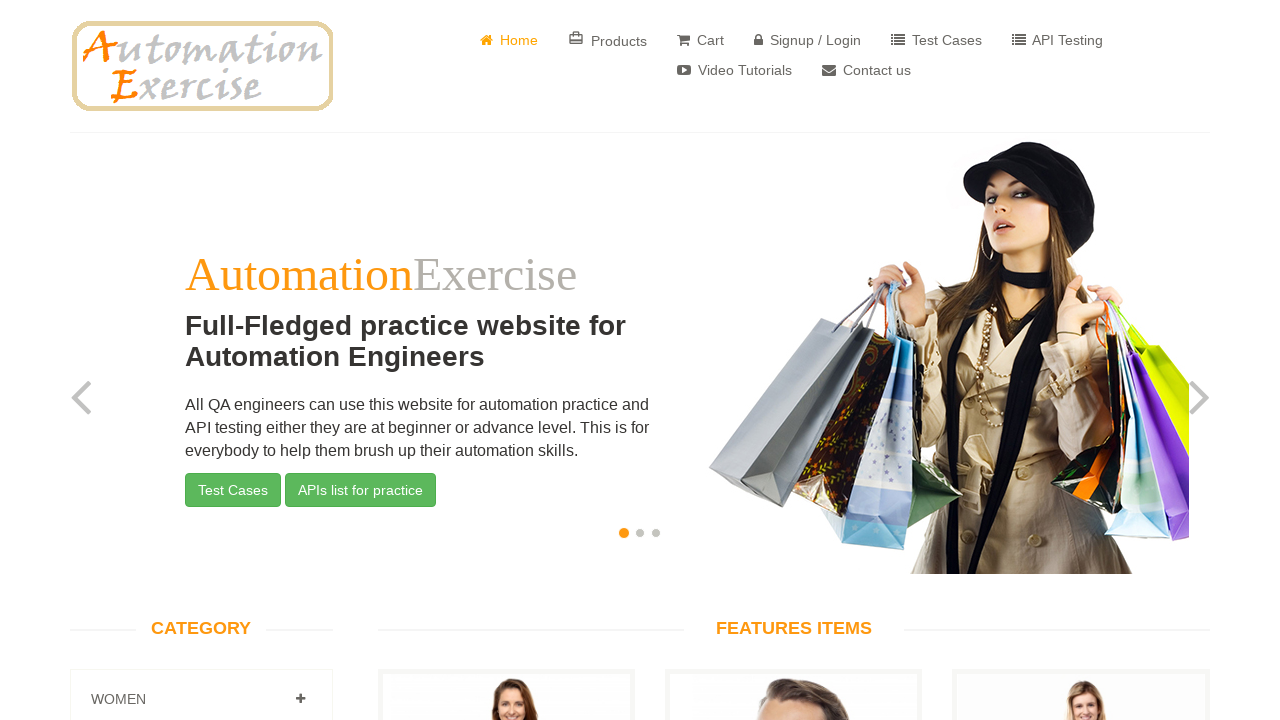

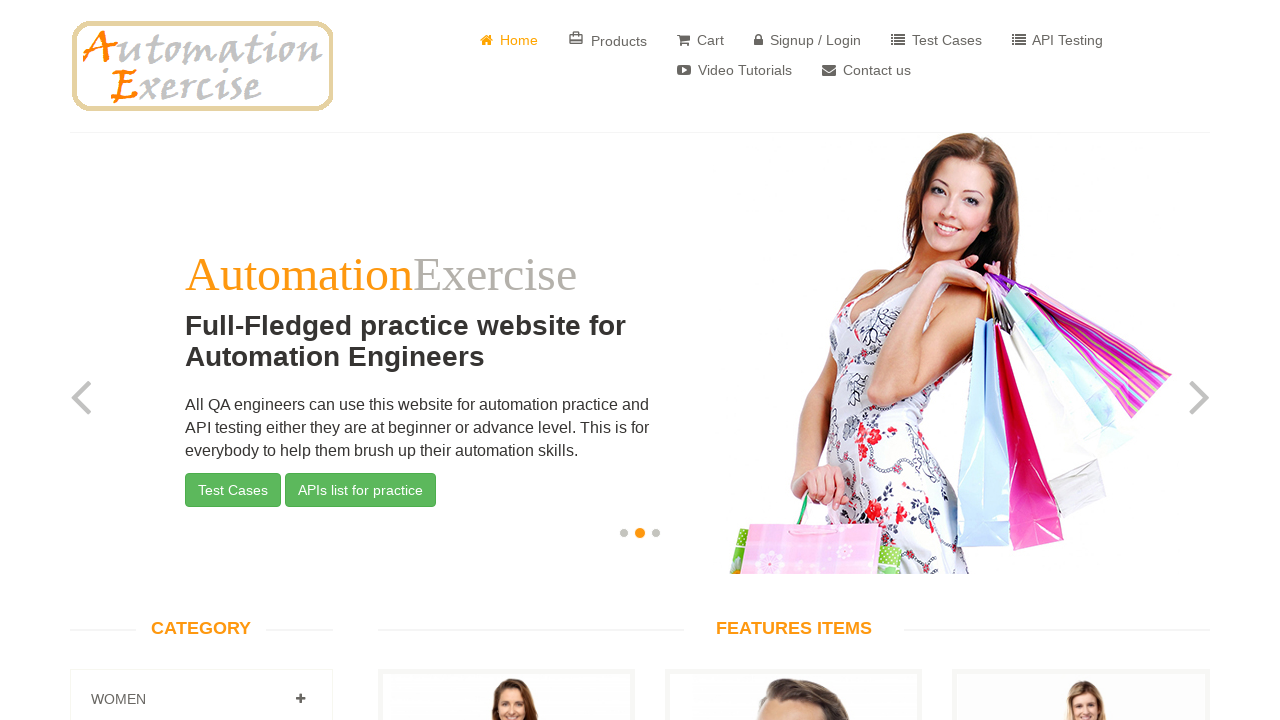